Tests new tab functionality by clicking a button that opens a new tab and verifying content in the new page

Starting URL: https://demoqa.com/browser-windows

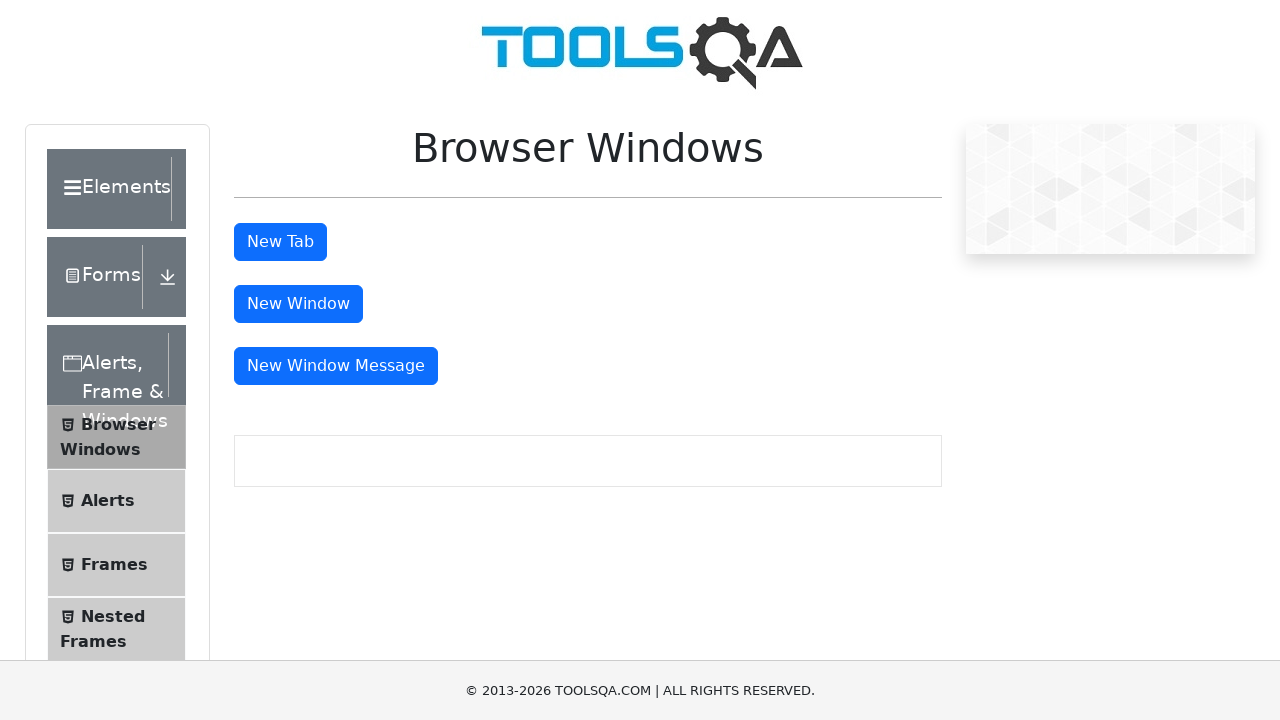

Verified new tab button is enabled
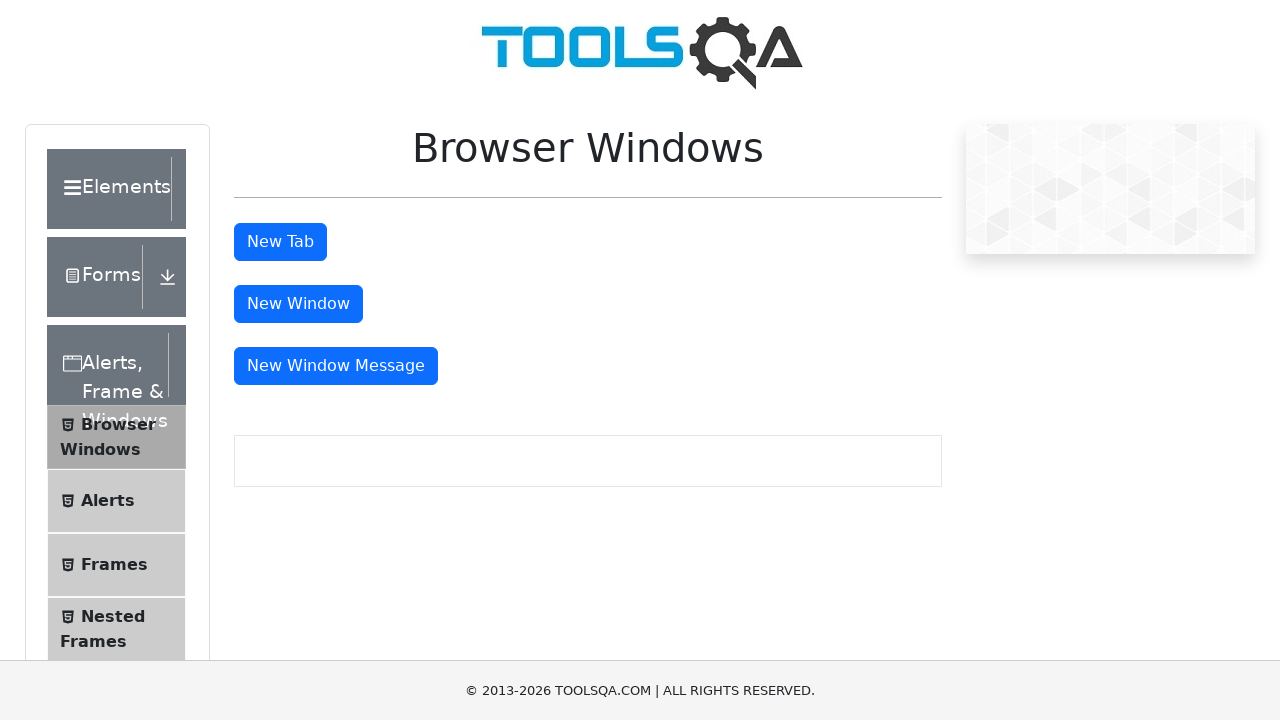

Clicked new tab button at (280, 242) on xpath=//button[@id='tabButton']
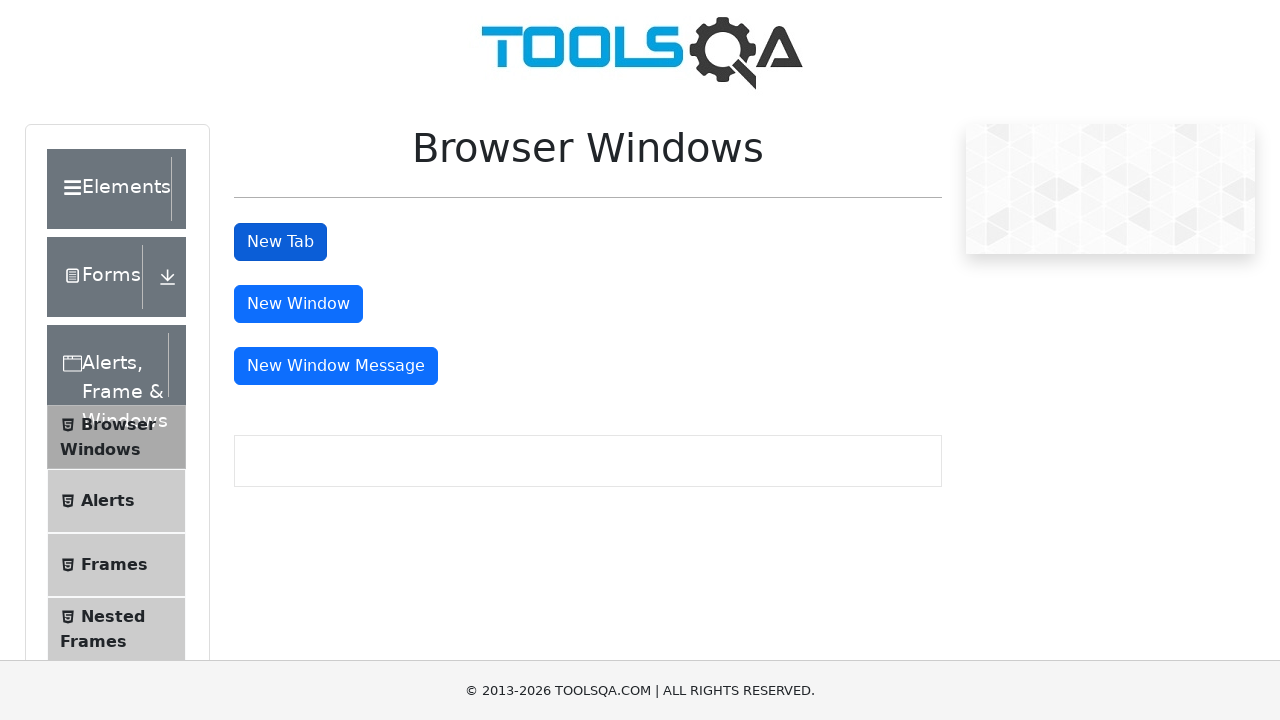

New tab loaded and ready
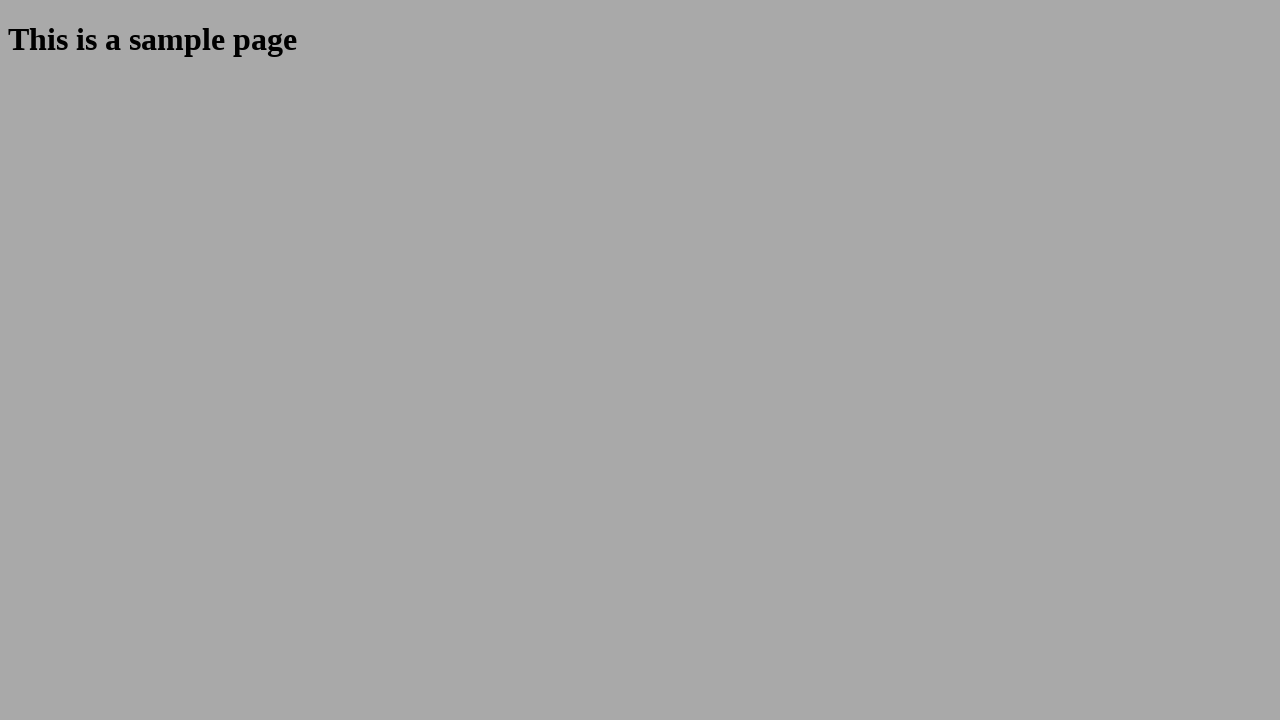

Verified message in new tab: 'This is a sample page'
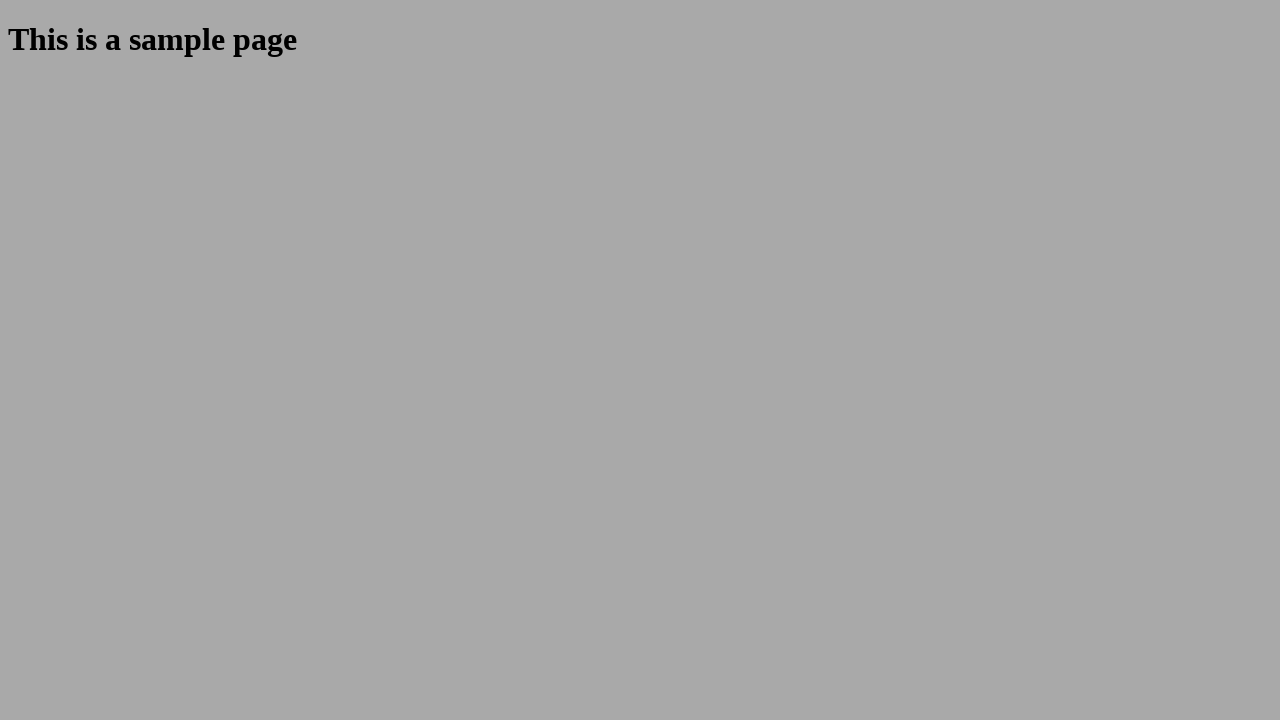

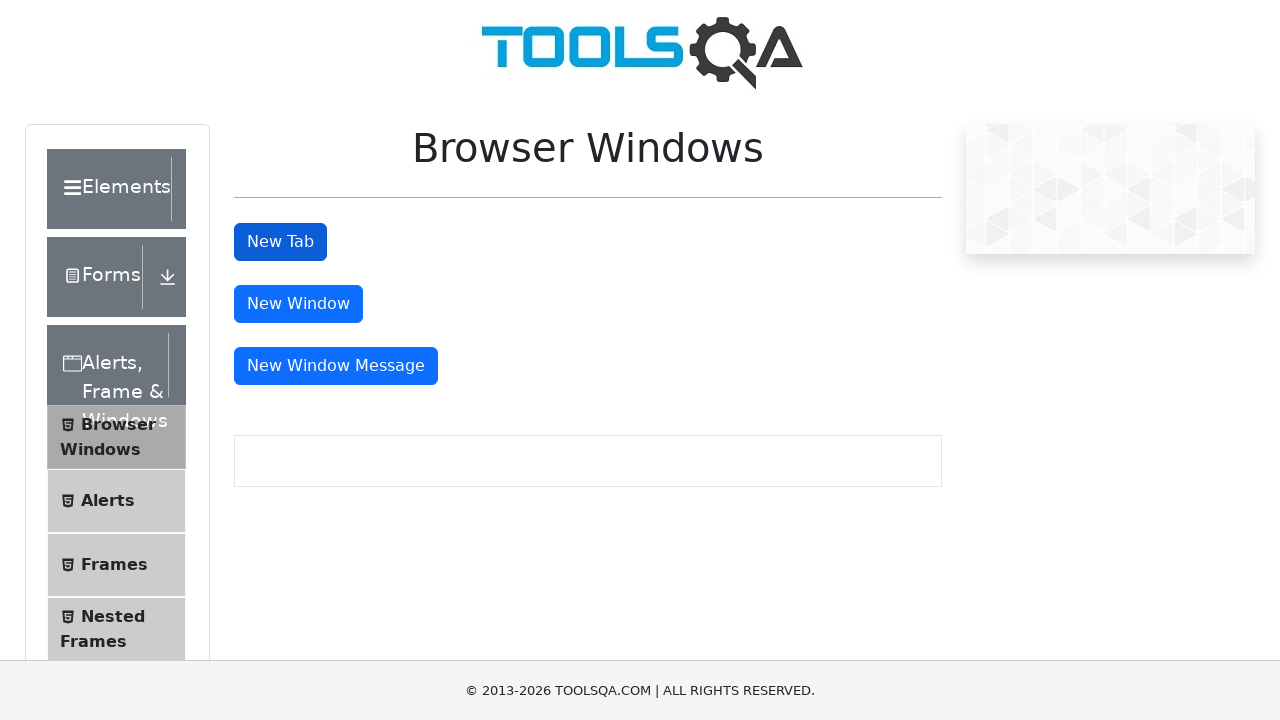